Tests radio button functionality by clicking on a "Red" color radio button and a "Football" sport radio button if they are not already selected, then verifies the selection state.

Starting URL: https://testcenter.techproeducation.com/index.php?page=radio-buttons

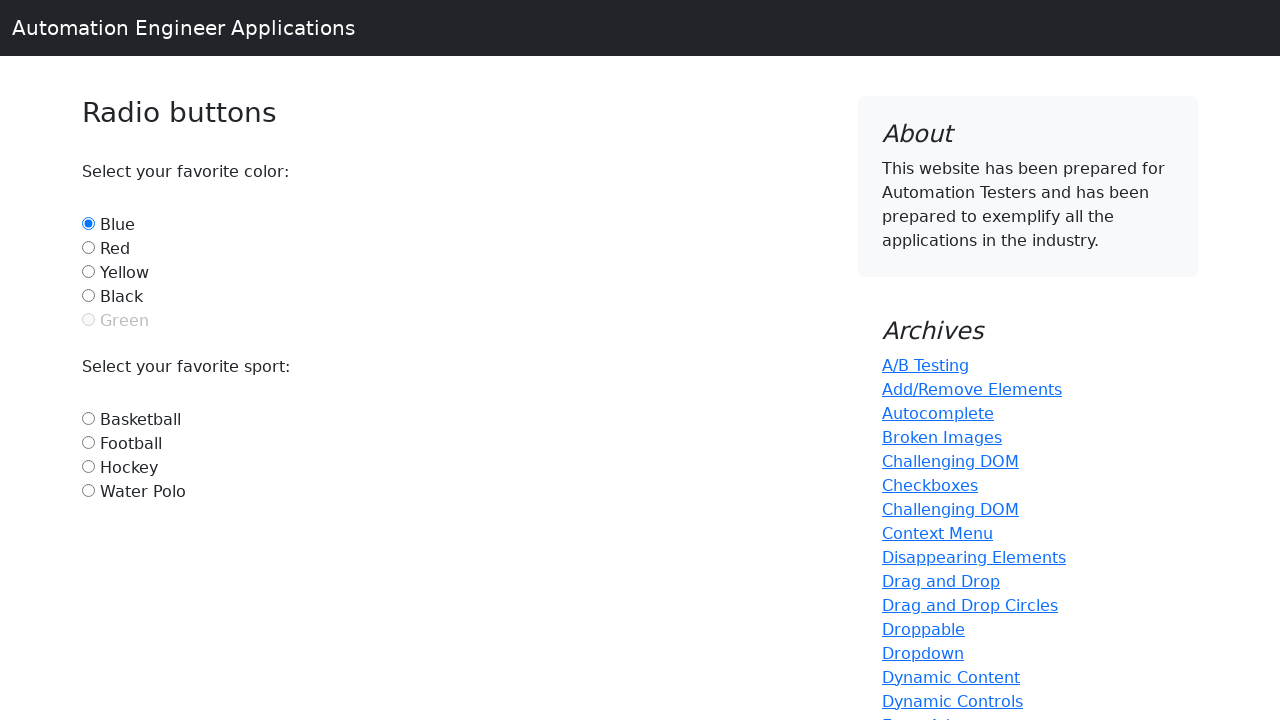

Located Red radio button element
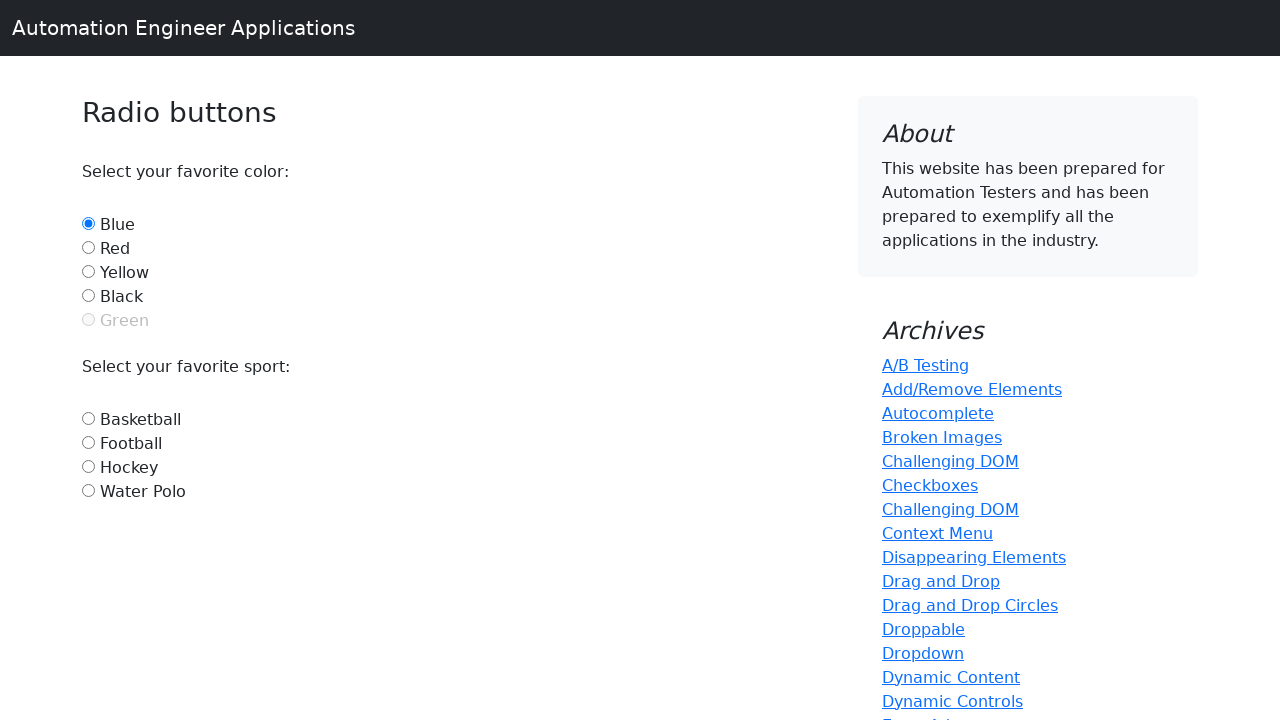

Checked Red radio button state - not selected
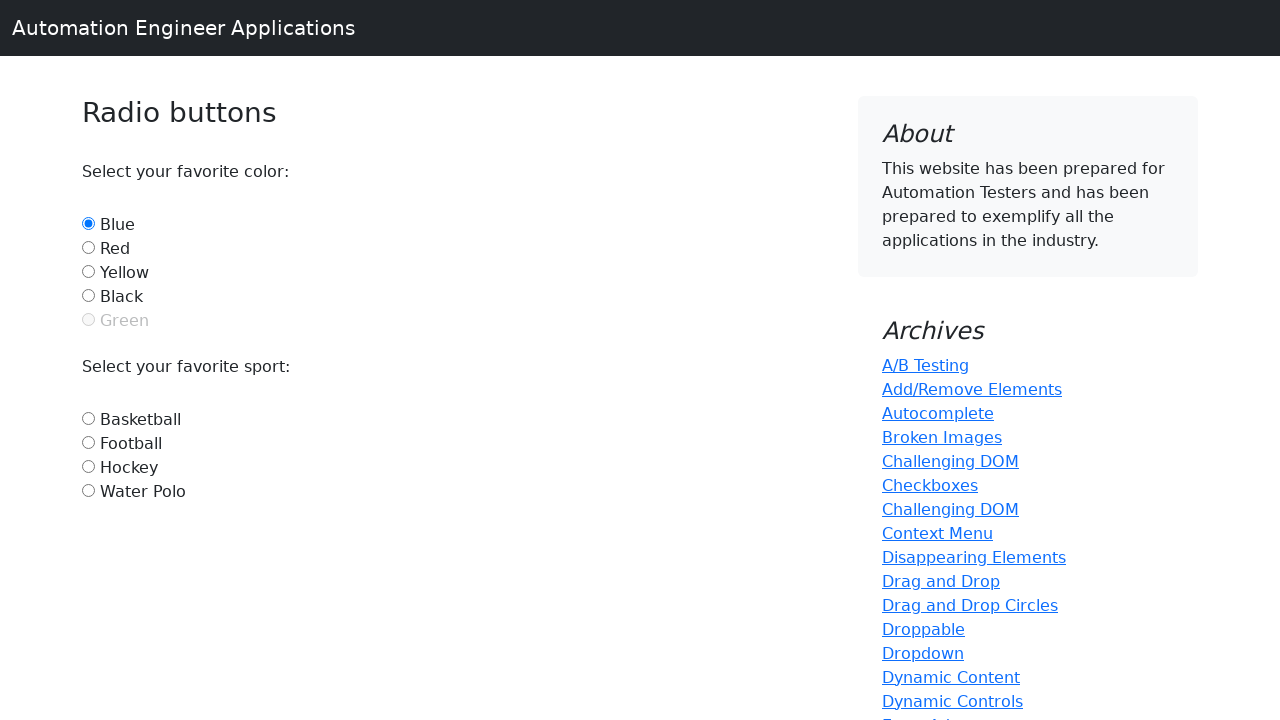

Clicked Red radio button to select it at (88, 247) on #red
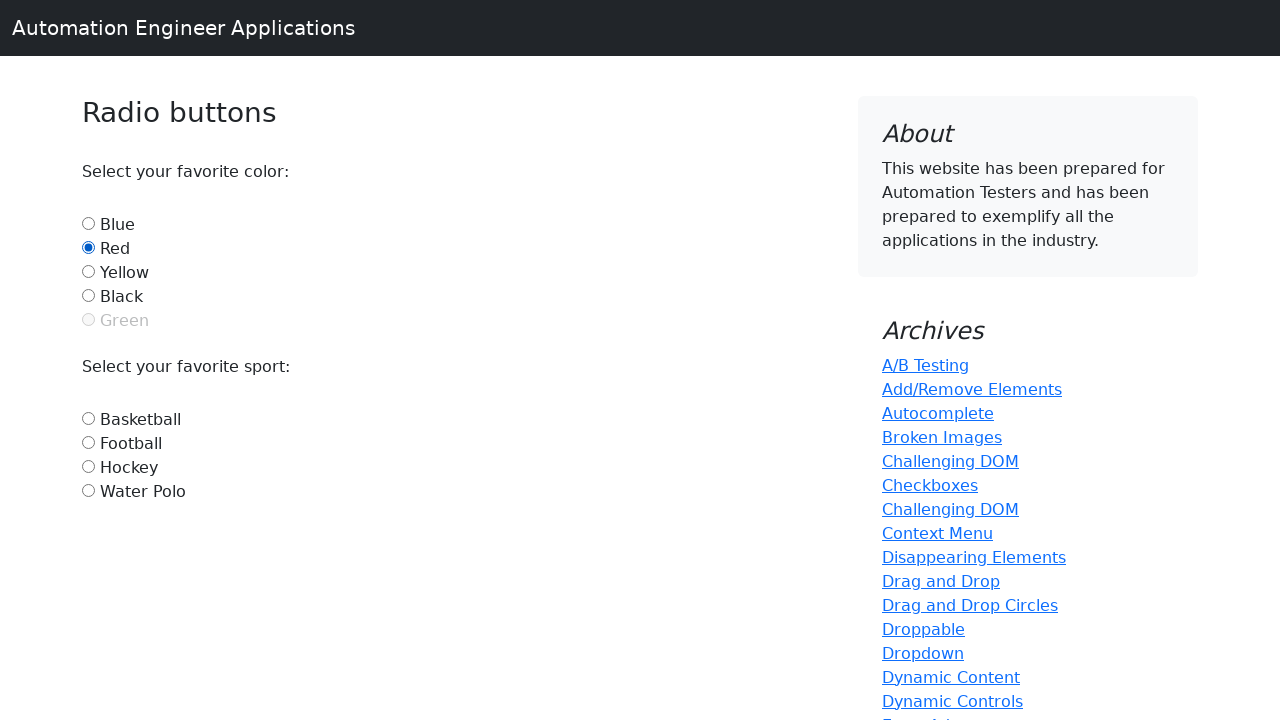

Verified Red radio button is selected
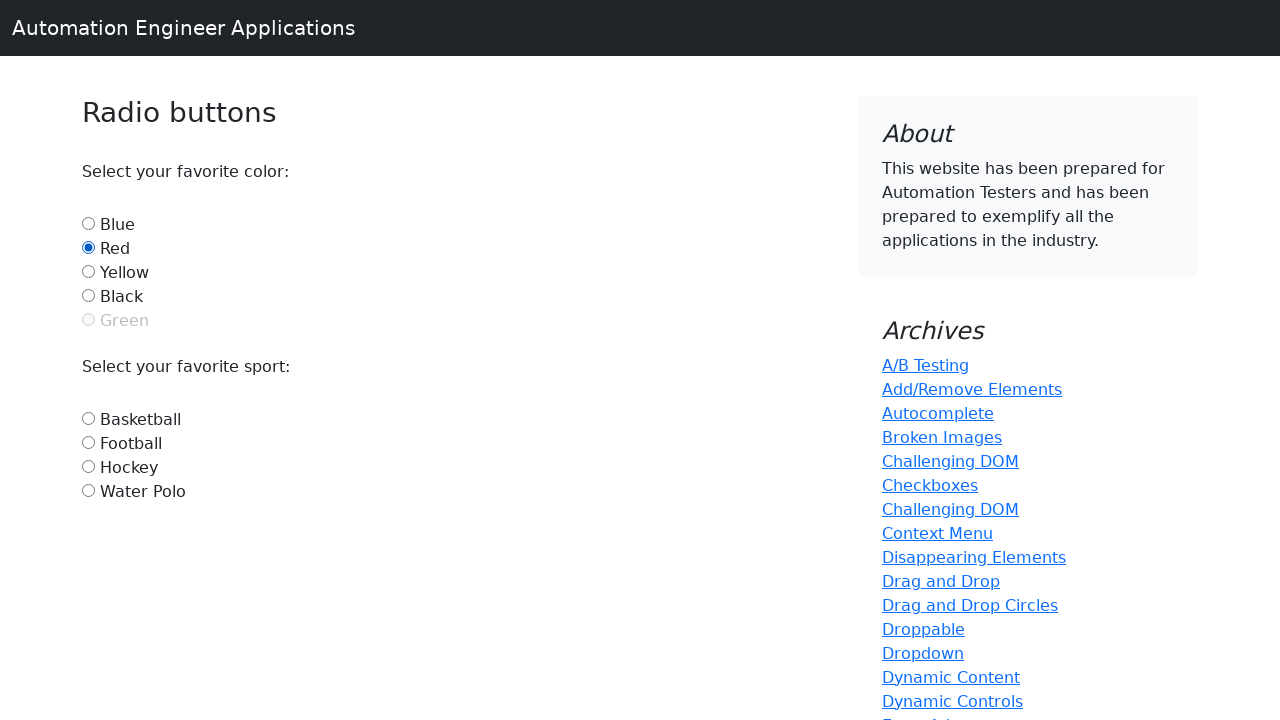

Located Football radio button element
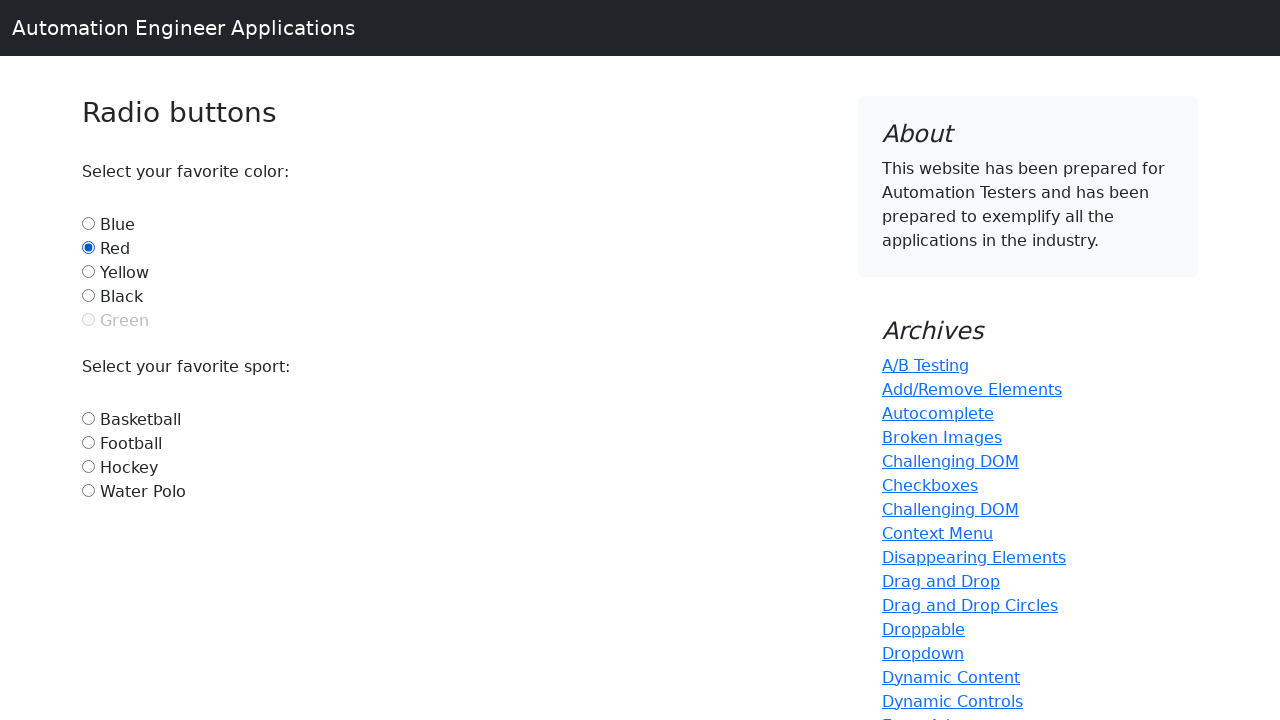

Checked Football radio button state - not selected
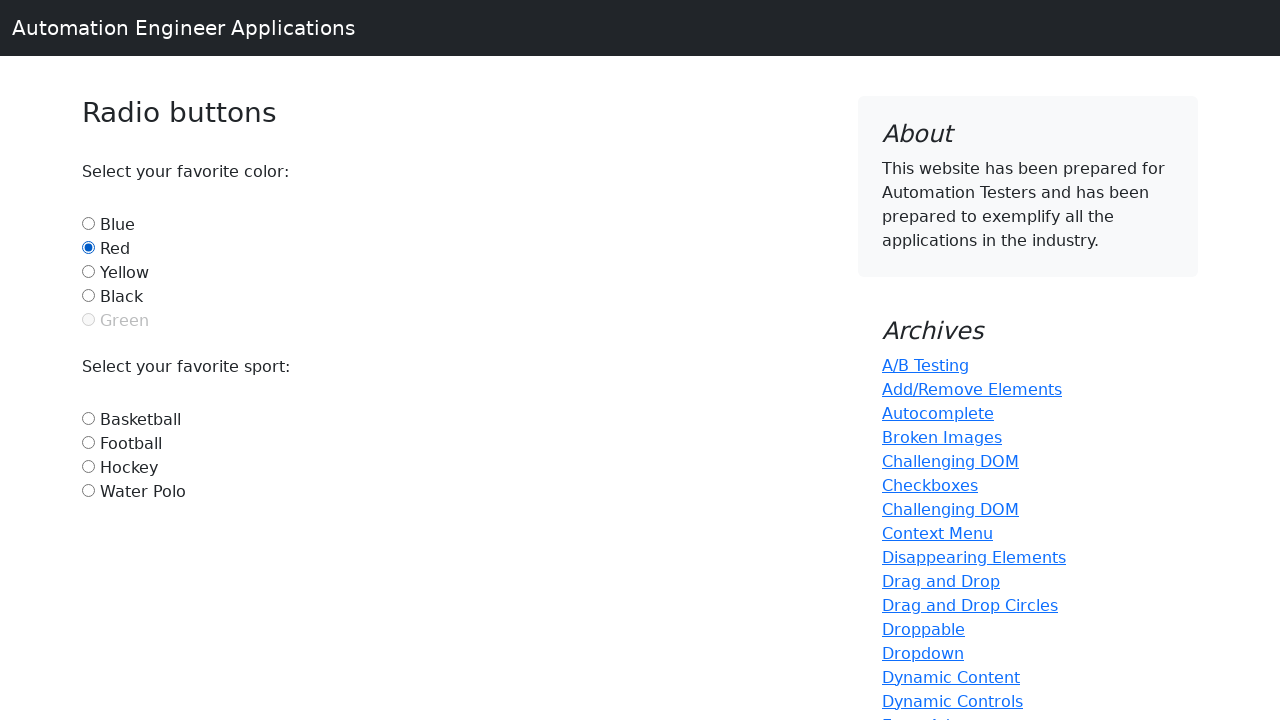

Clicked Football radio button to select it at (88, 442) on #football
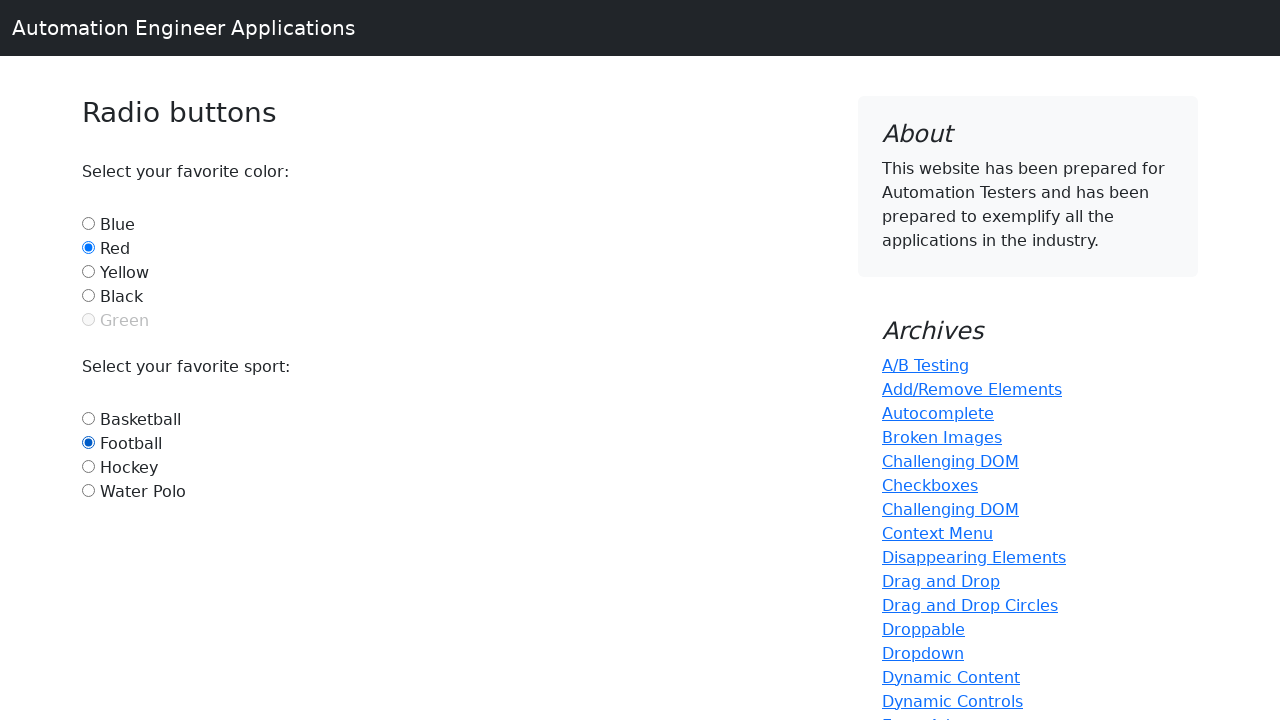

Verified Football radio button is selected
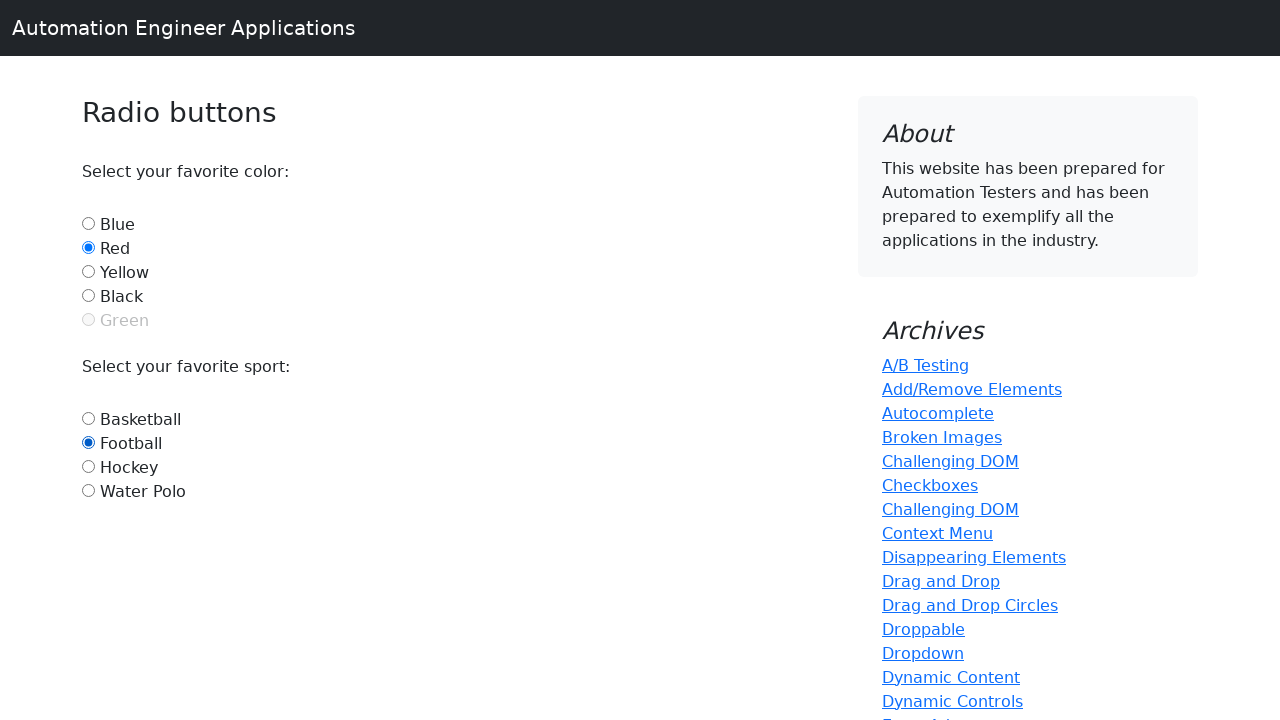

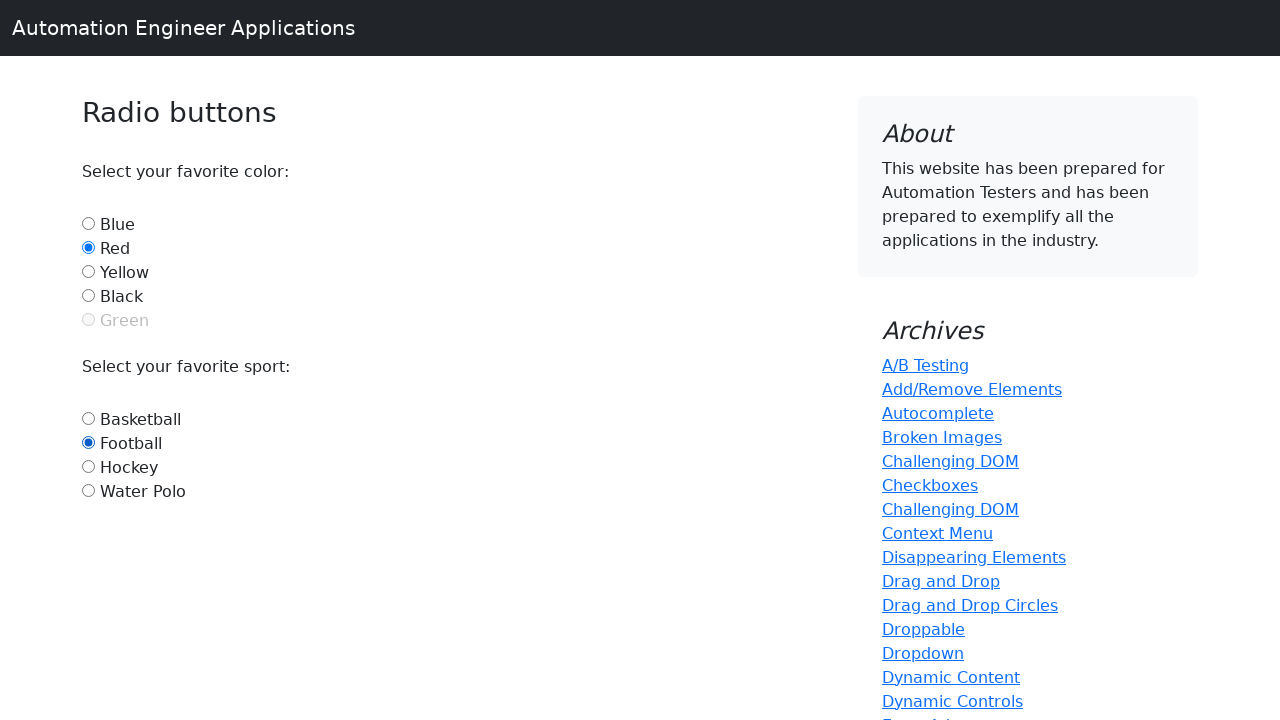